Tests element resizing by dragging the resize handle to change element dimensions

Starting URL: https://demoqa.com/resizable

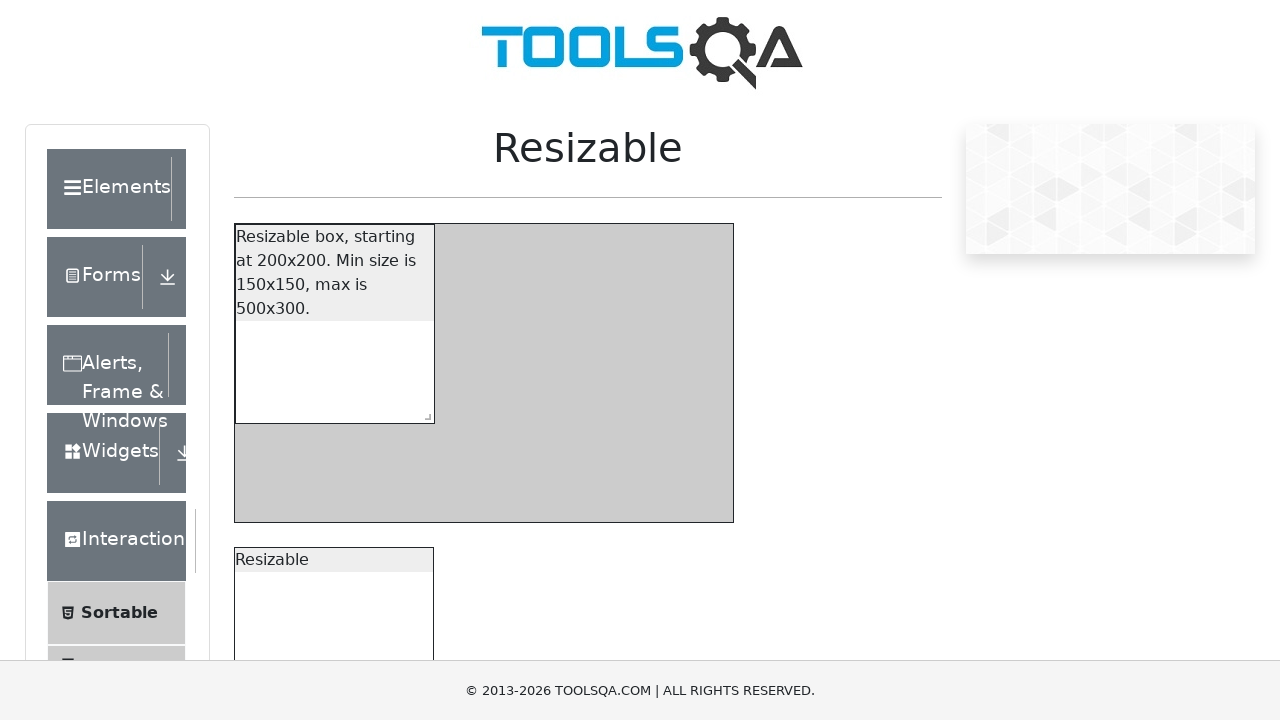

Navigated to resizable demo page
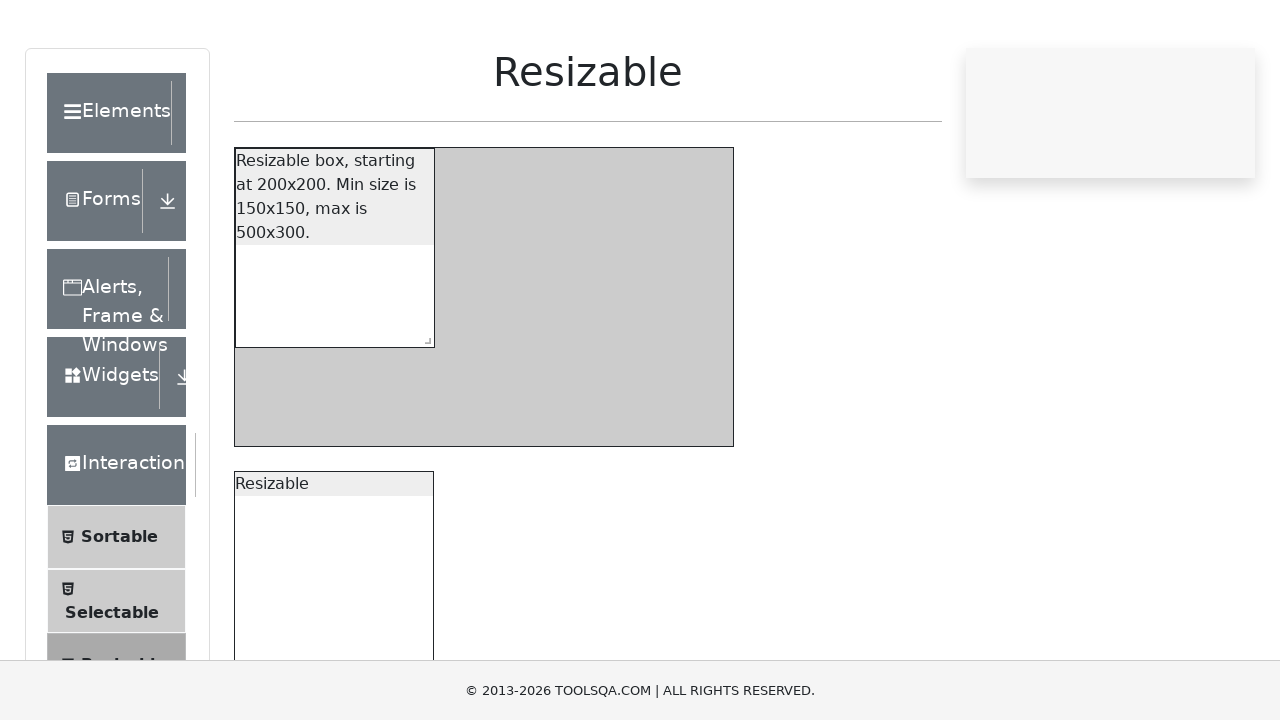

Located resize handle element
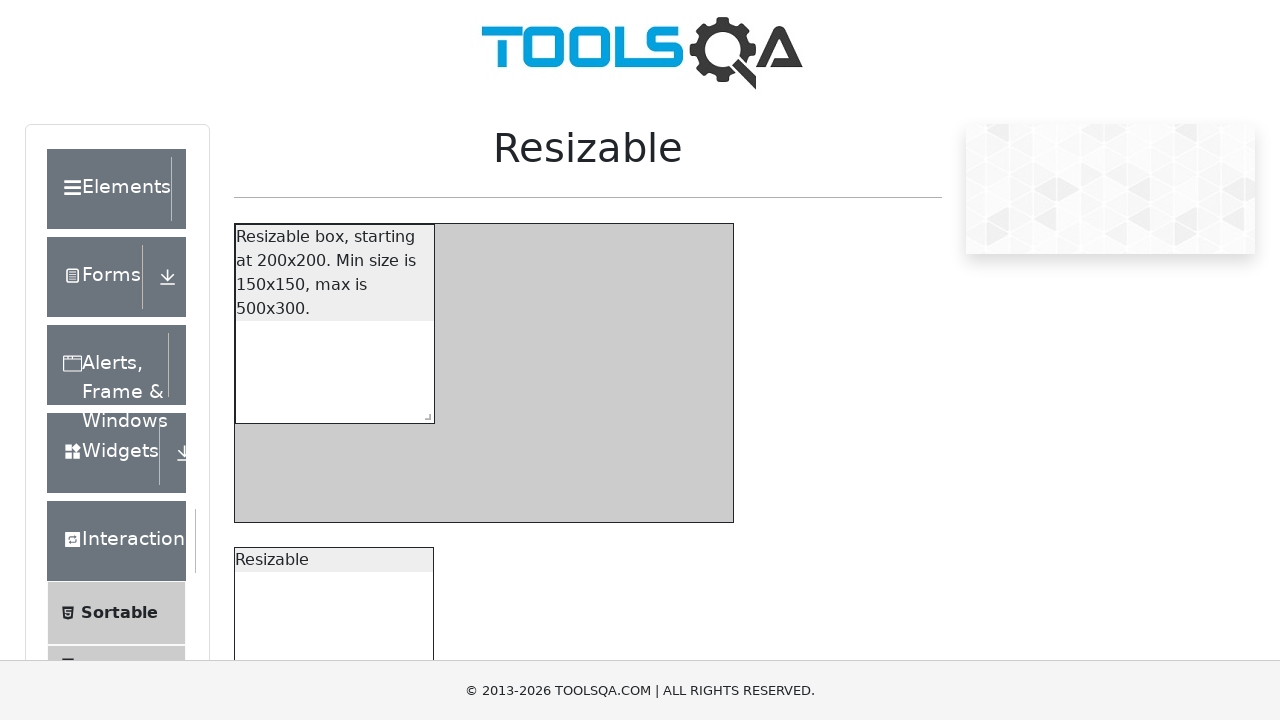

Retrieved bounding box of resize handle
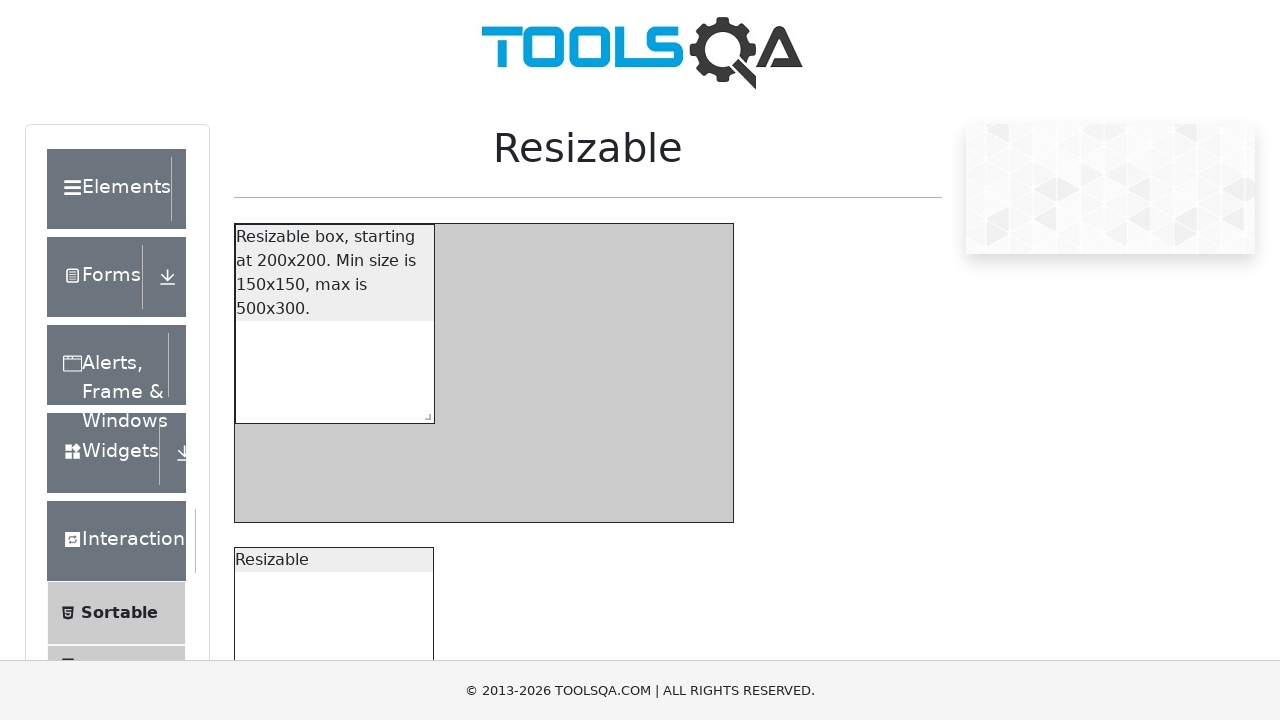

Moved mouse to center of resize handle at (424, 413)
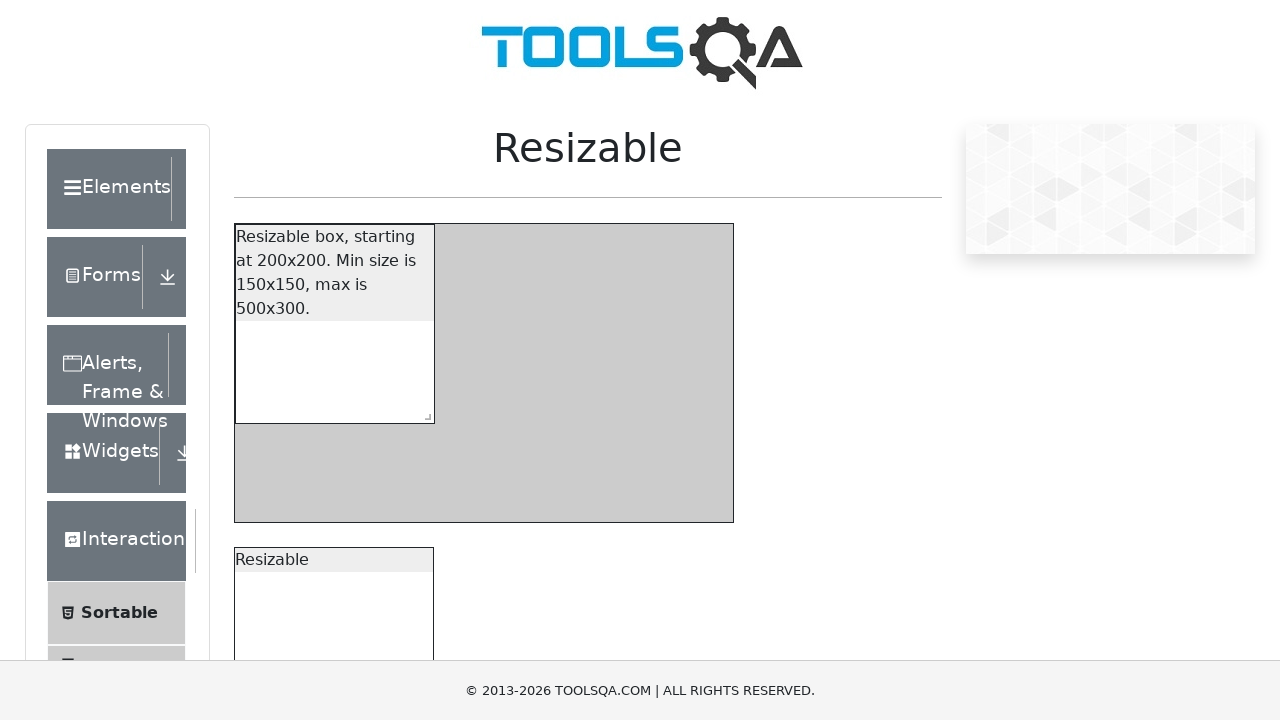

Pressed down mouse button on resize handle at (424, 413)
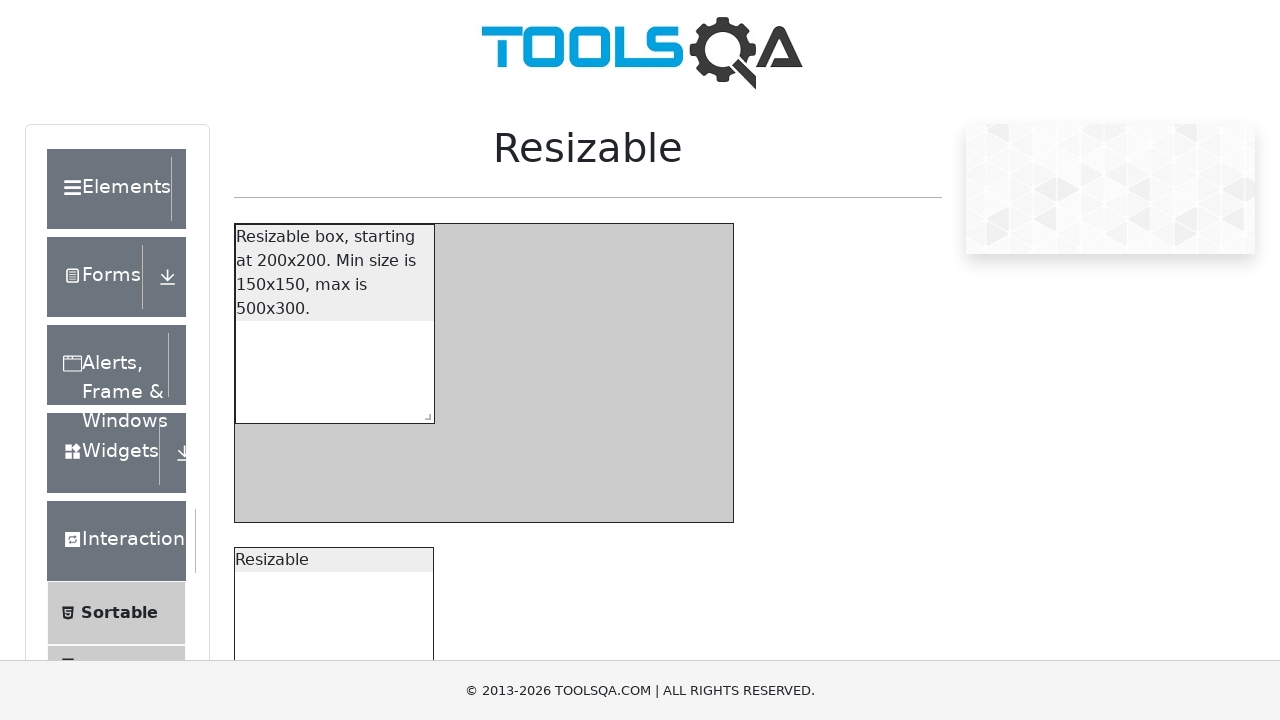

Dragged resize handle to new position (300px right, 50px down) at (714, 453)
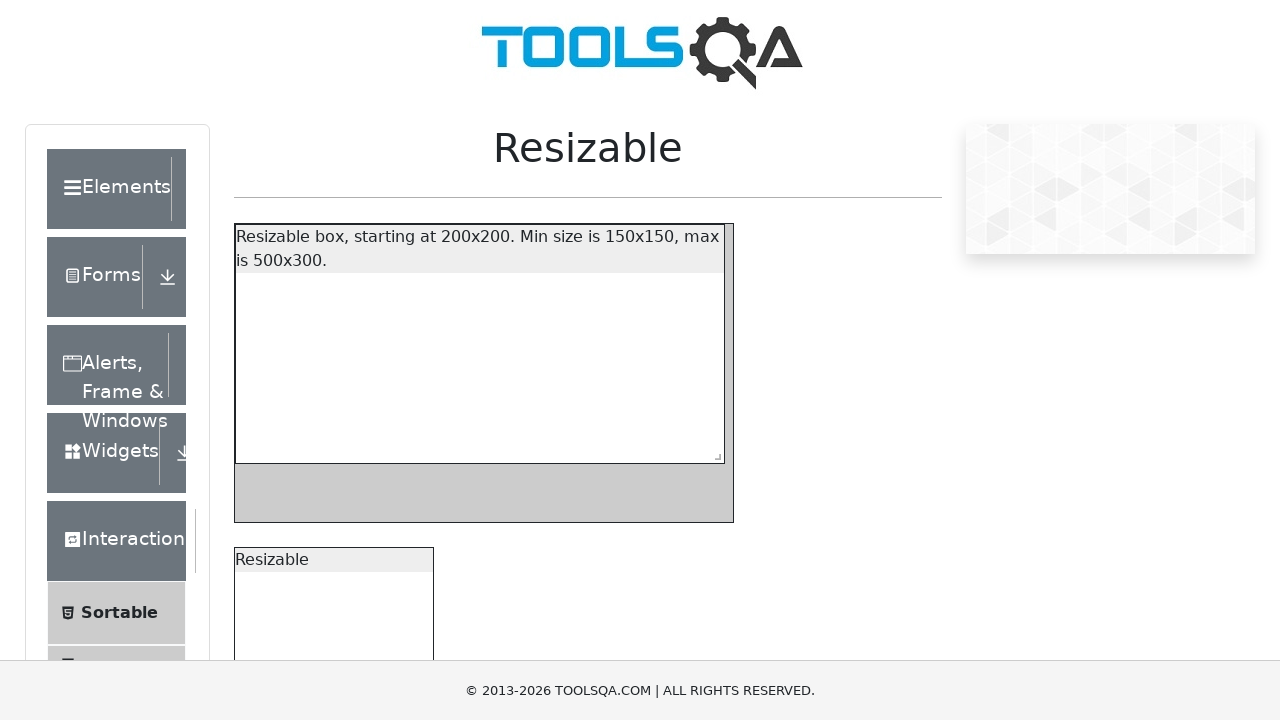

Released mouse button to complete resize at (714, 453)
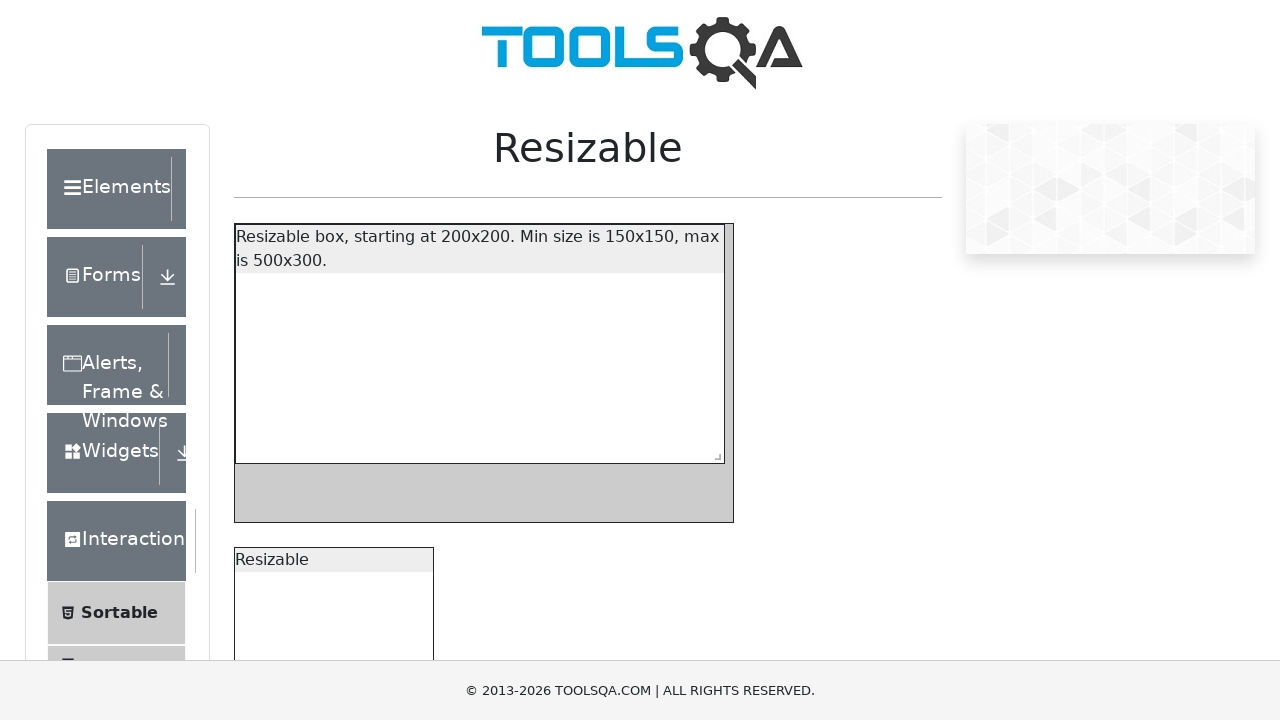

Waited 5 seconds for resize animation to complete
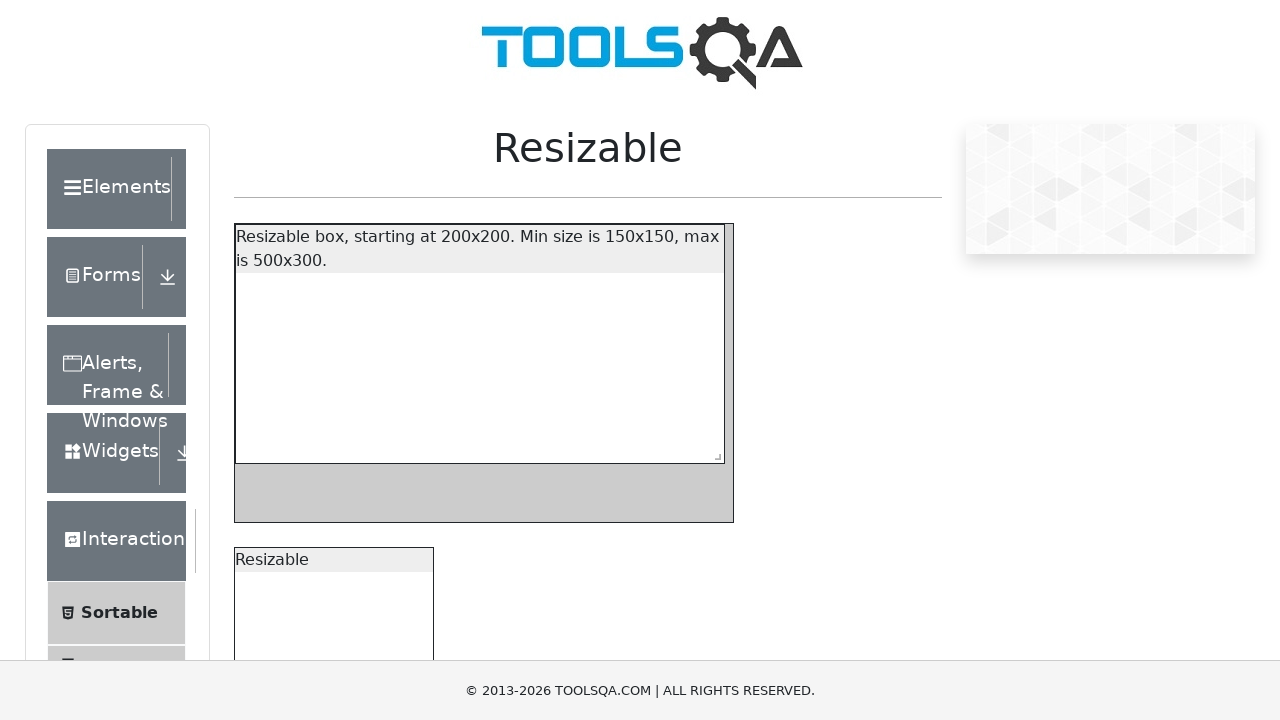

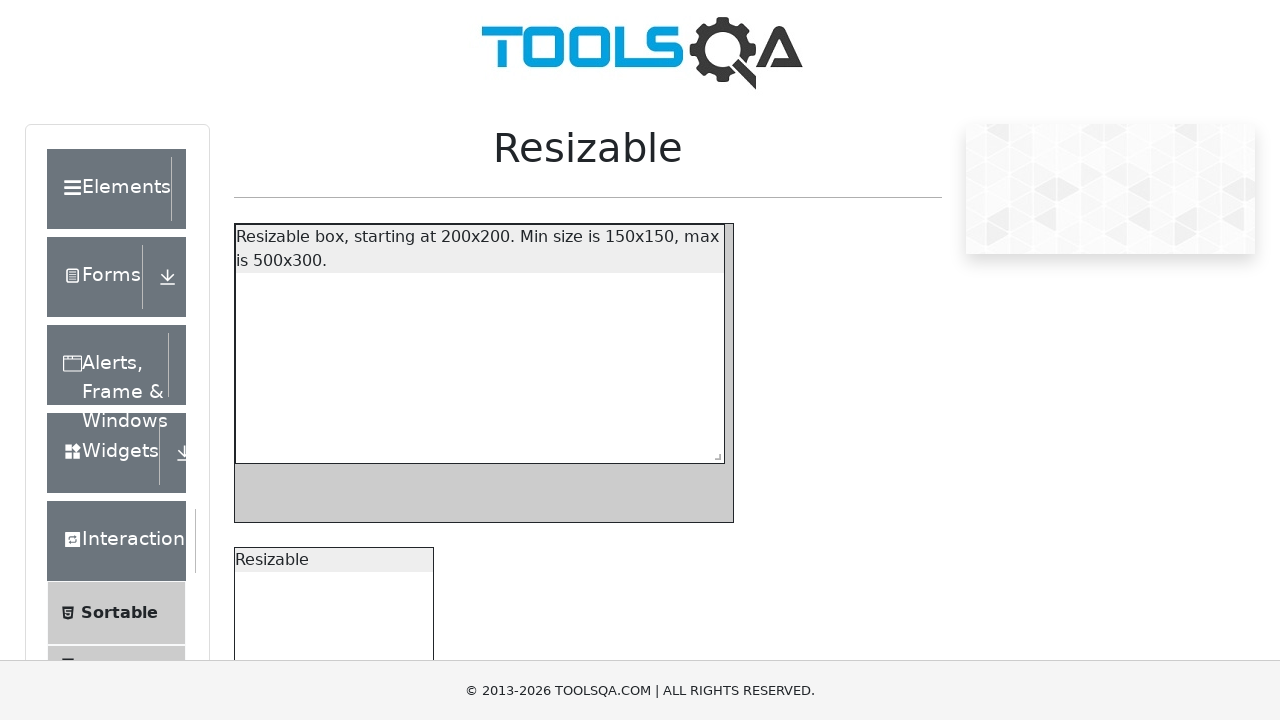